Tests a non-select dropdown by clicking the dropdown button and selecting the 'File Upload' option from the menu

Starting URL: https://formy-project.herokuapp.com/dropdown

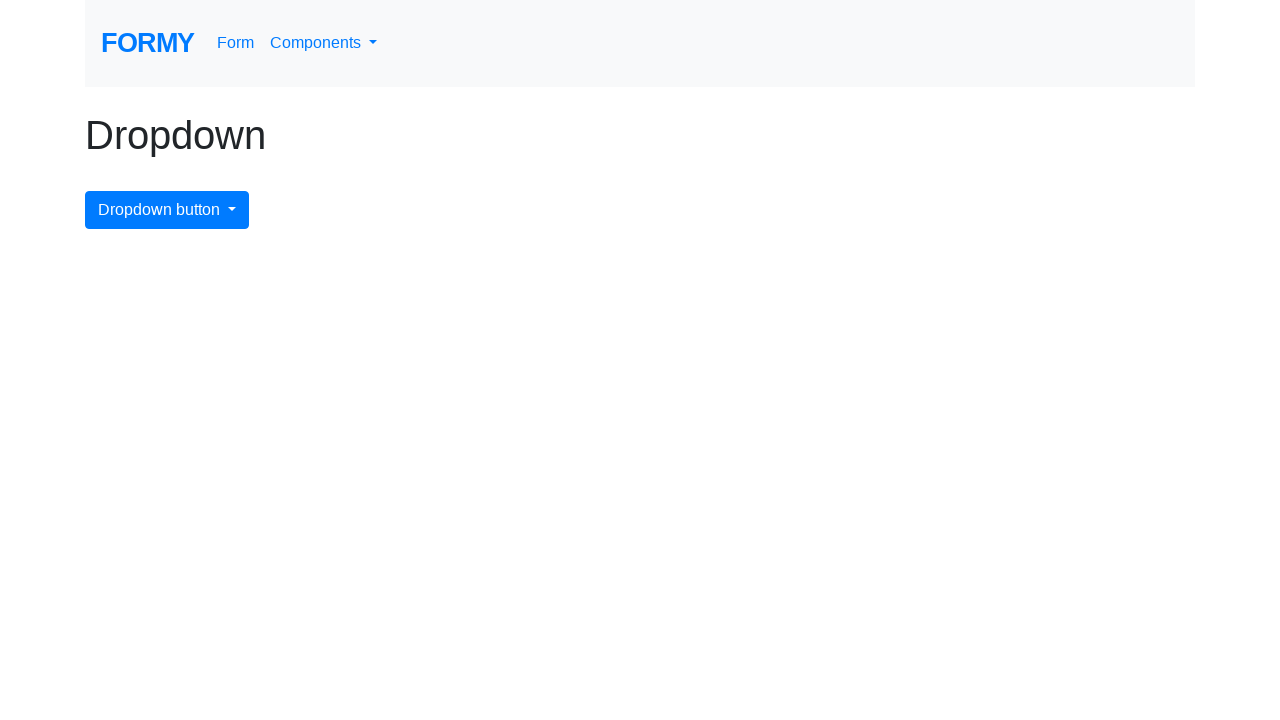

Clicked dropdown menu button at (167, 210) on #dropdownMenuButton
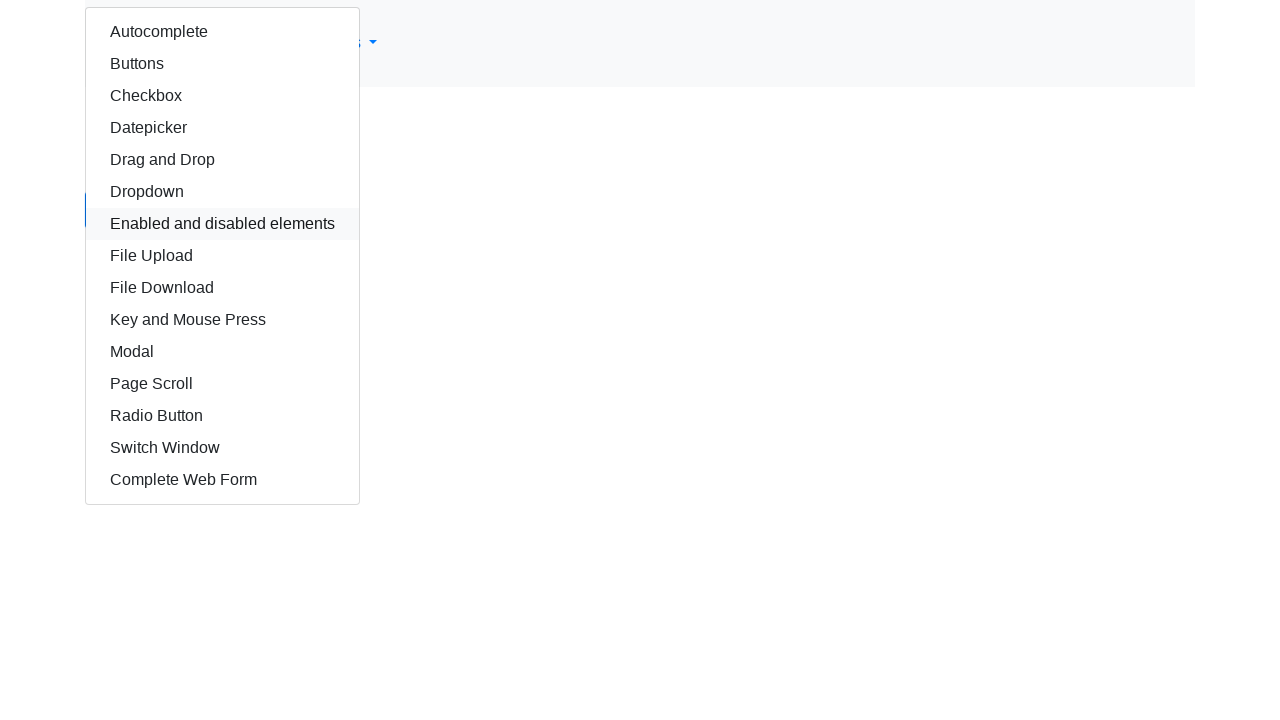

Dropdown menu appeared with 'File Upload' option visible
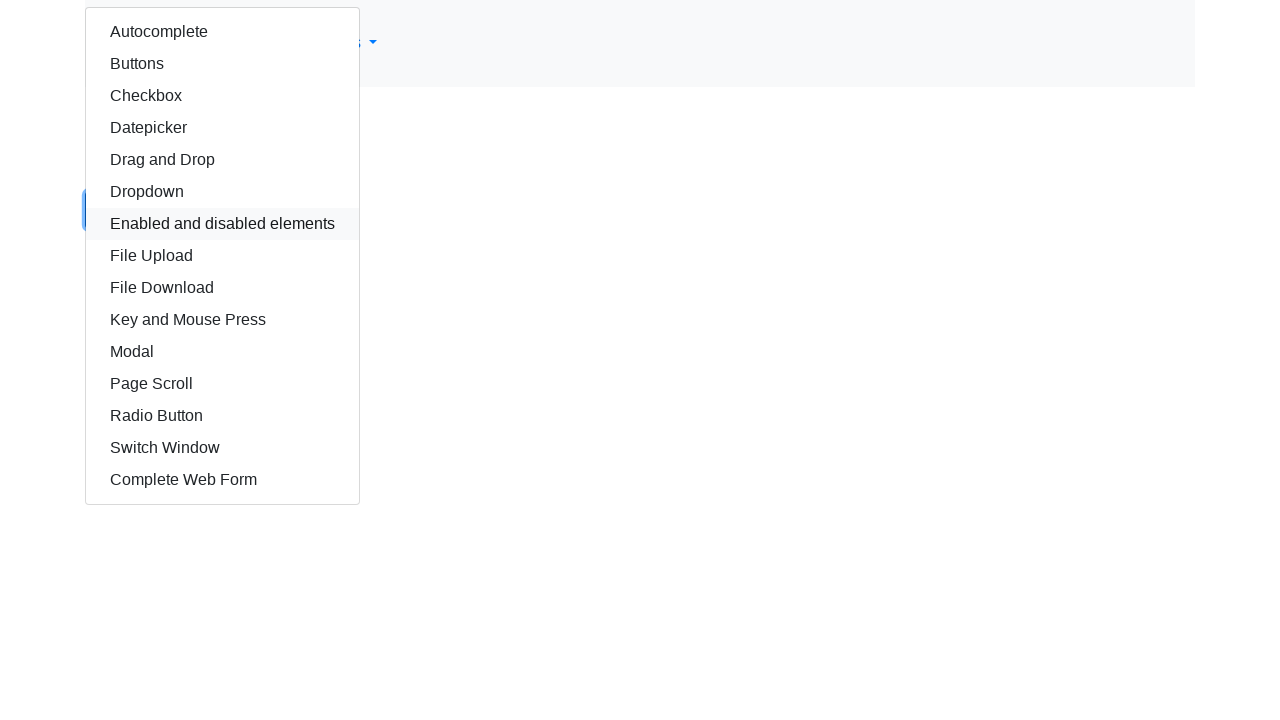

Selected 'File Upload' option from dropdown menu at (222, 256) on xpath=//div[@class='dropdown-menu show']/a[text()='File Upload']
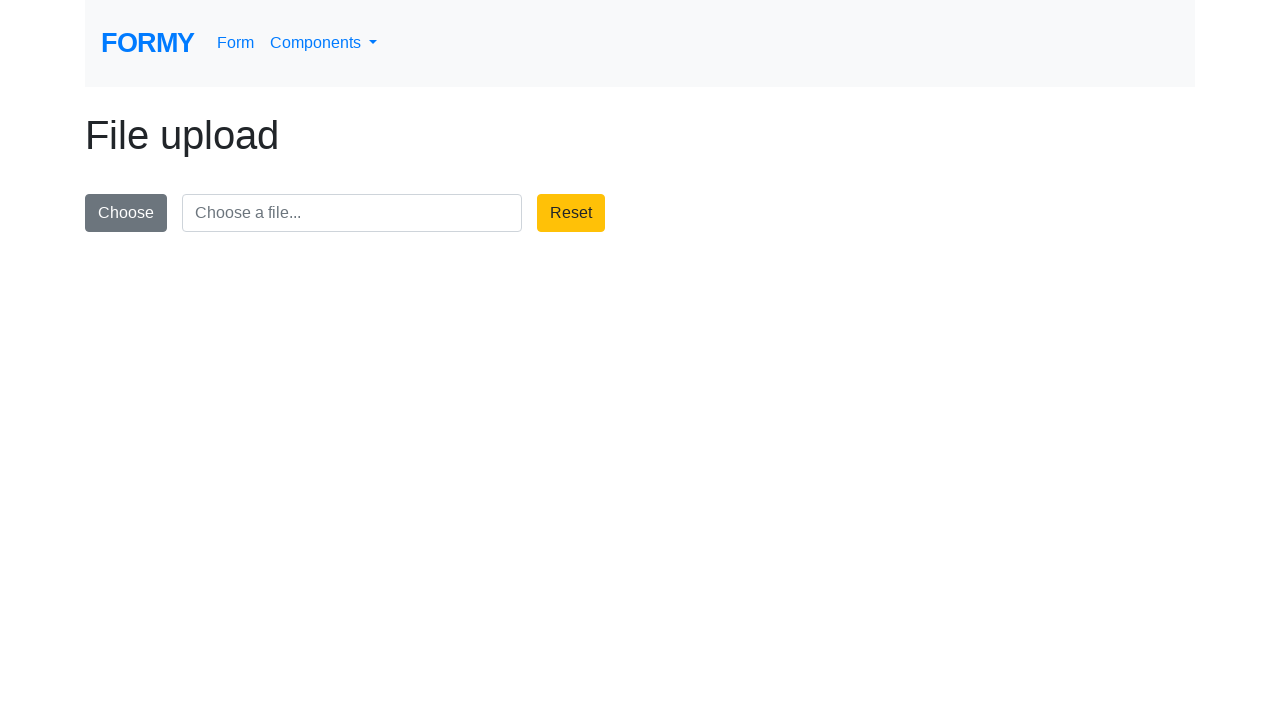

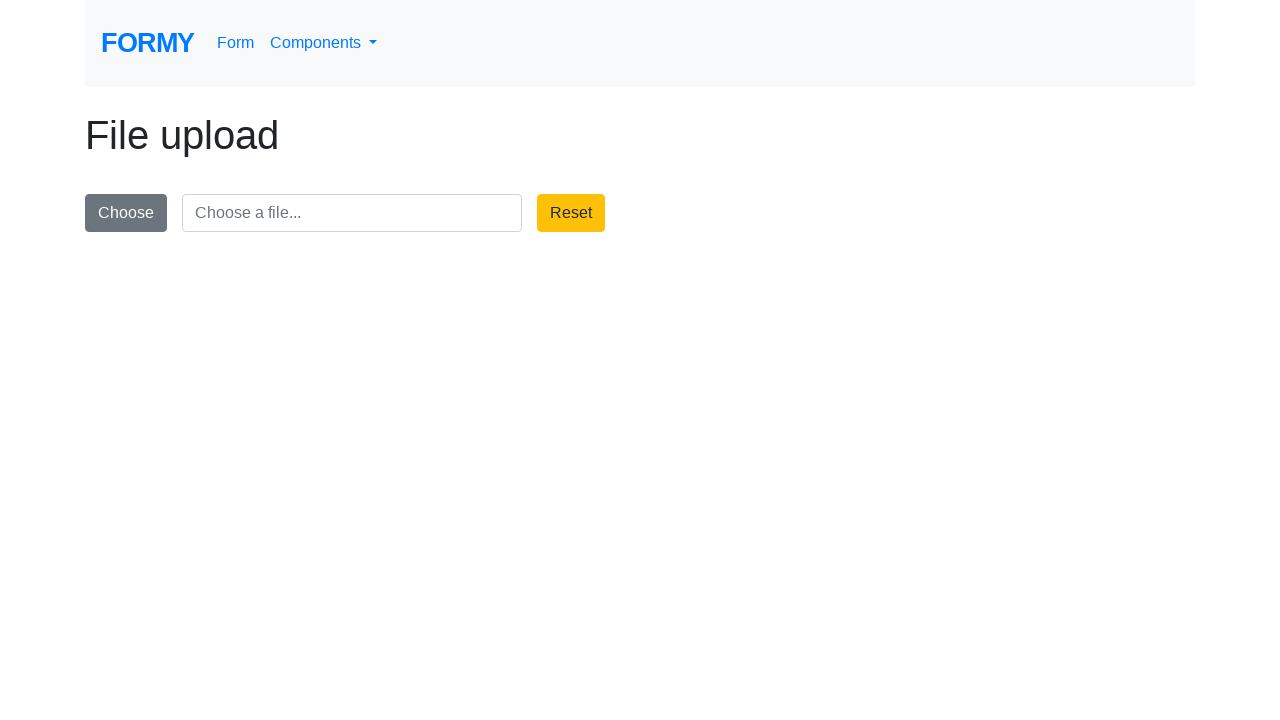